Navigates through a paginated table by clicking the next button until finding a specific row containing "Archy J"

Starting URL: http://syntaxprojects.com/table-pagination-demo.php

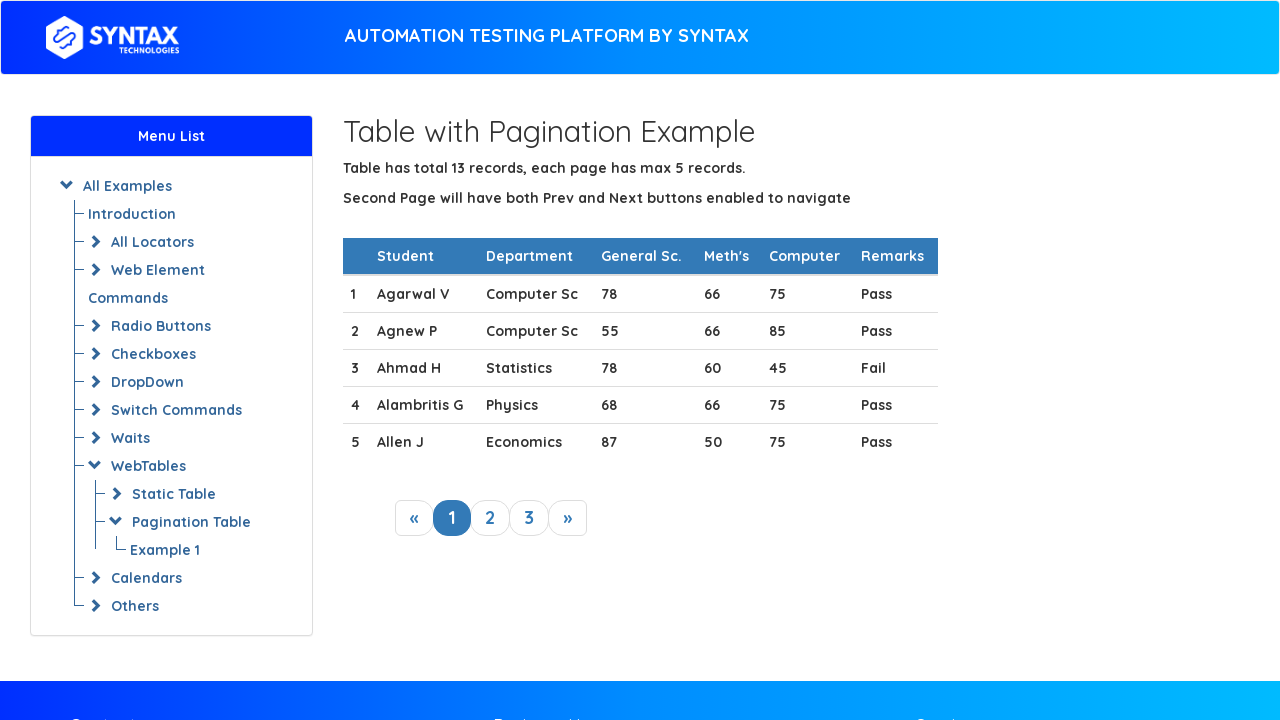

Navigated to table pagination demo page
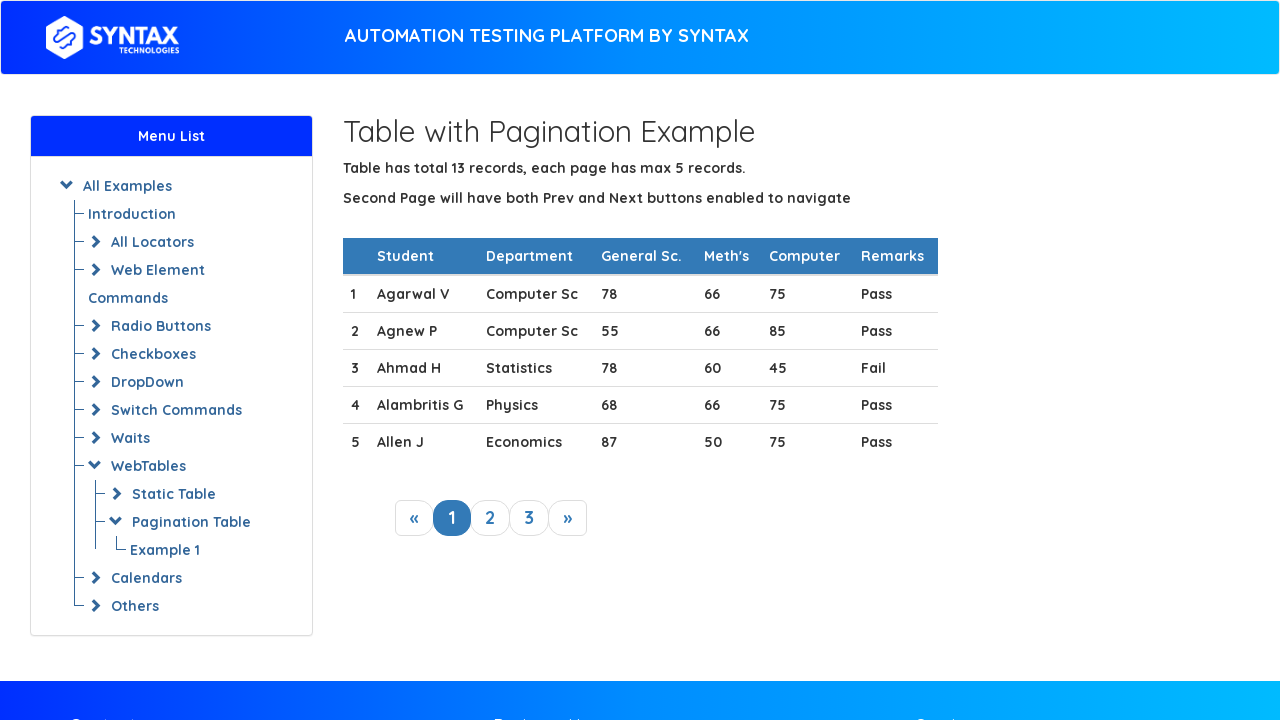

Retrieved all table rows from current page
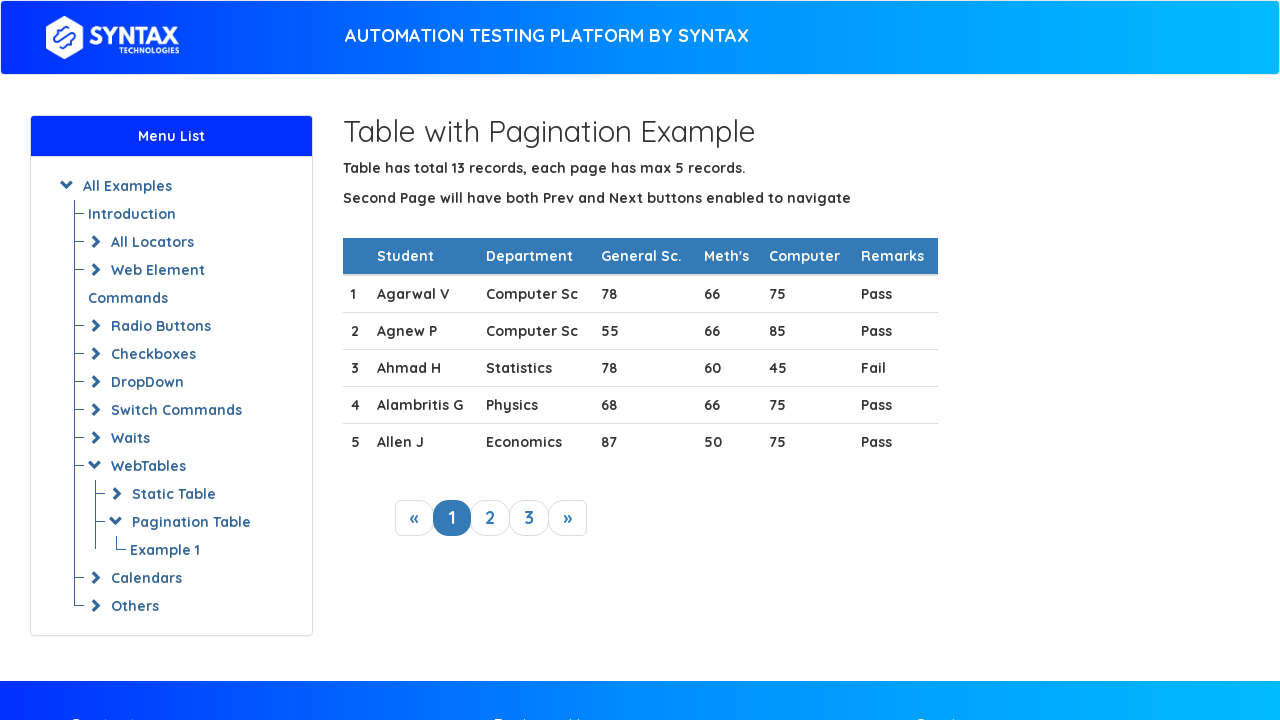

Located next button element
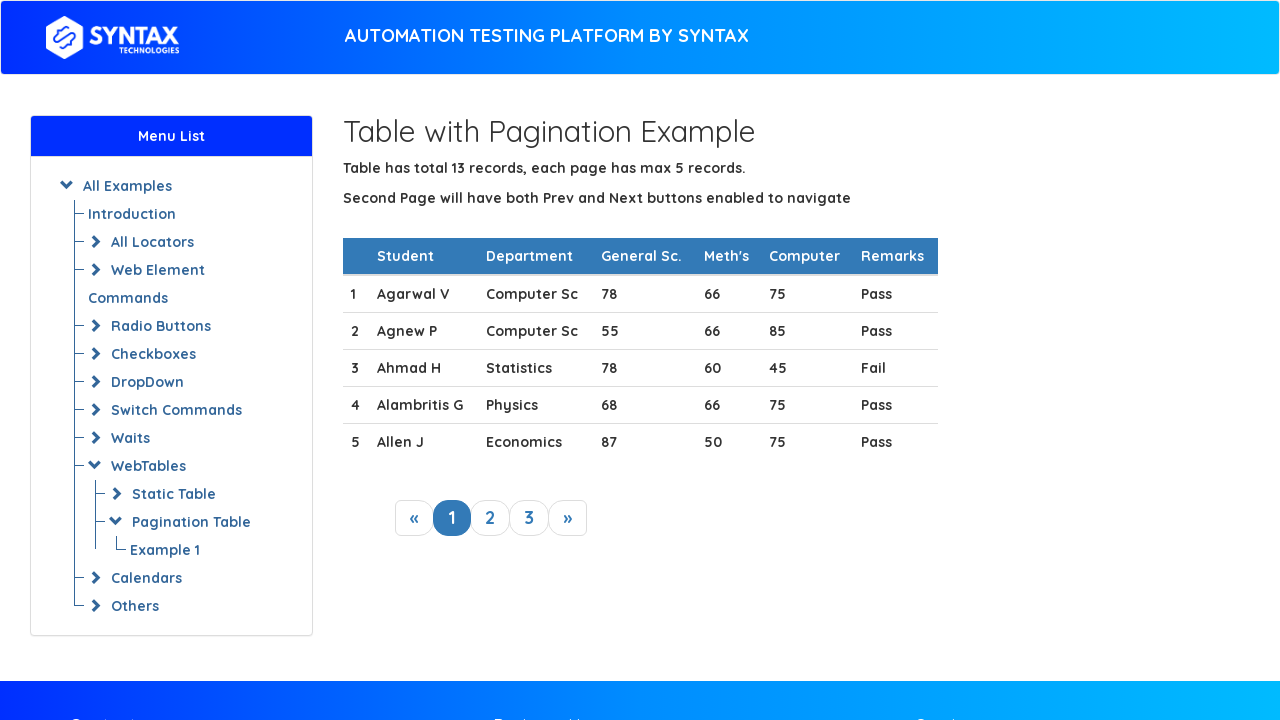

Retrieved all table rows from current page
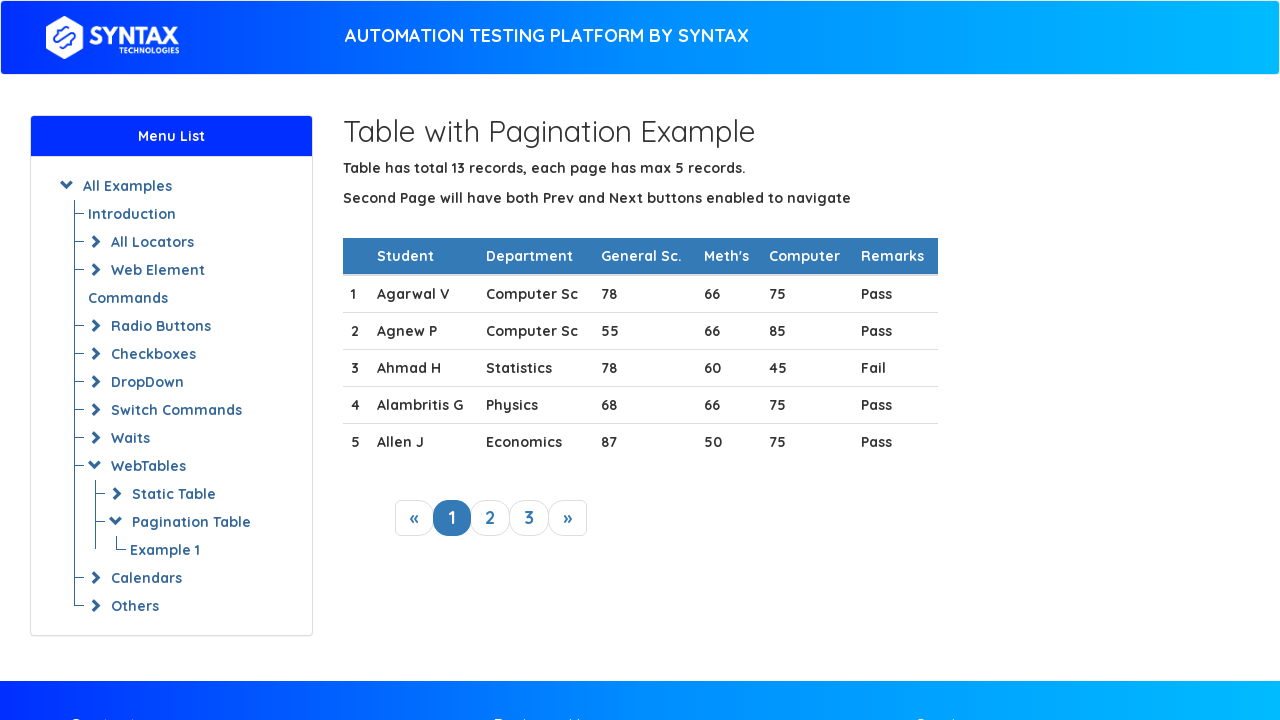

Checked row content: 
                1
                Agarwal V
     ...
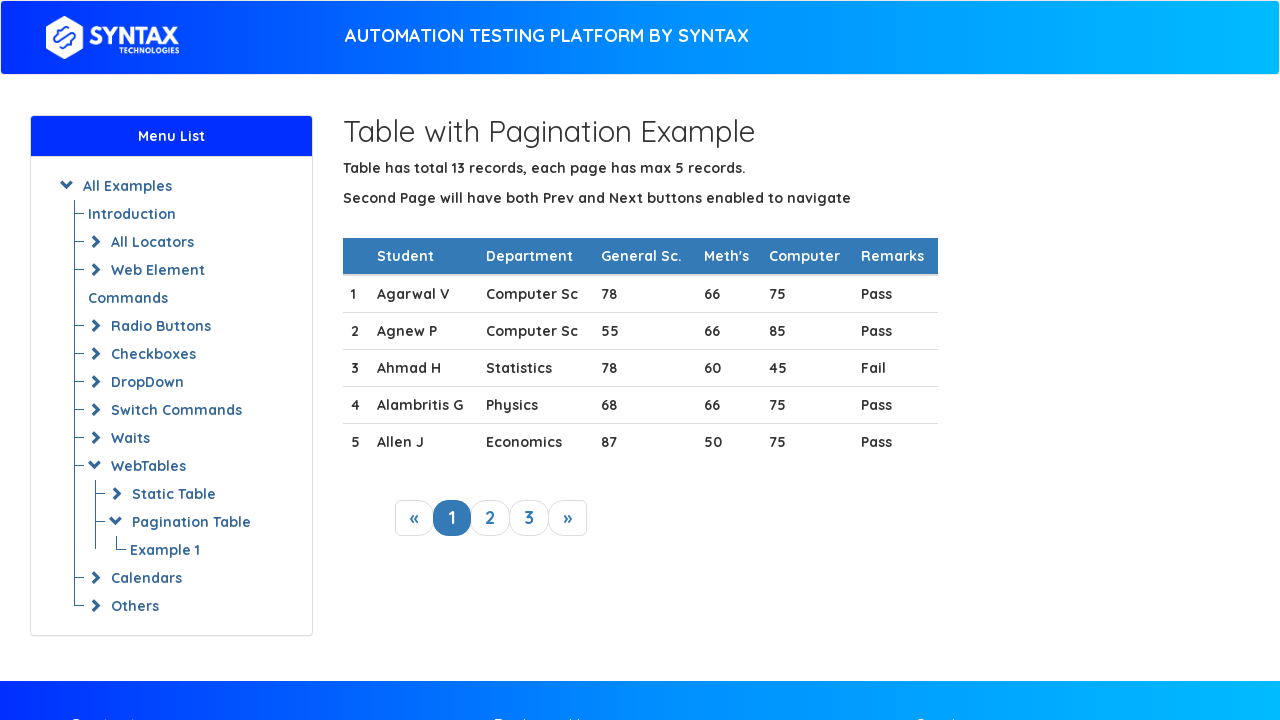

Checked row content: 
                2
                Agnew P
       ...
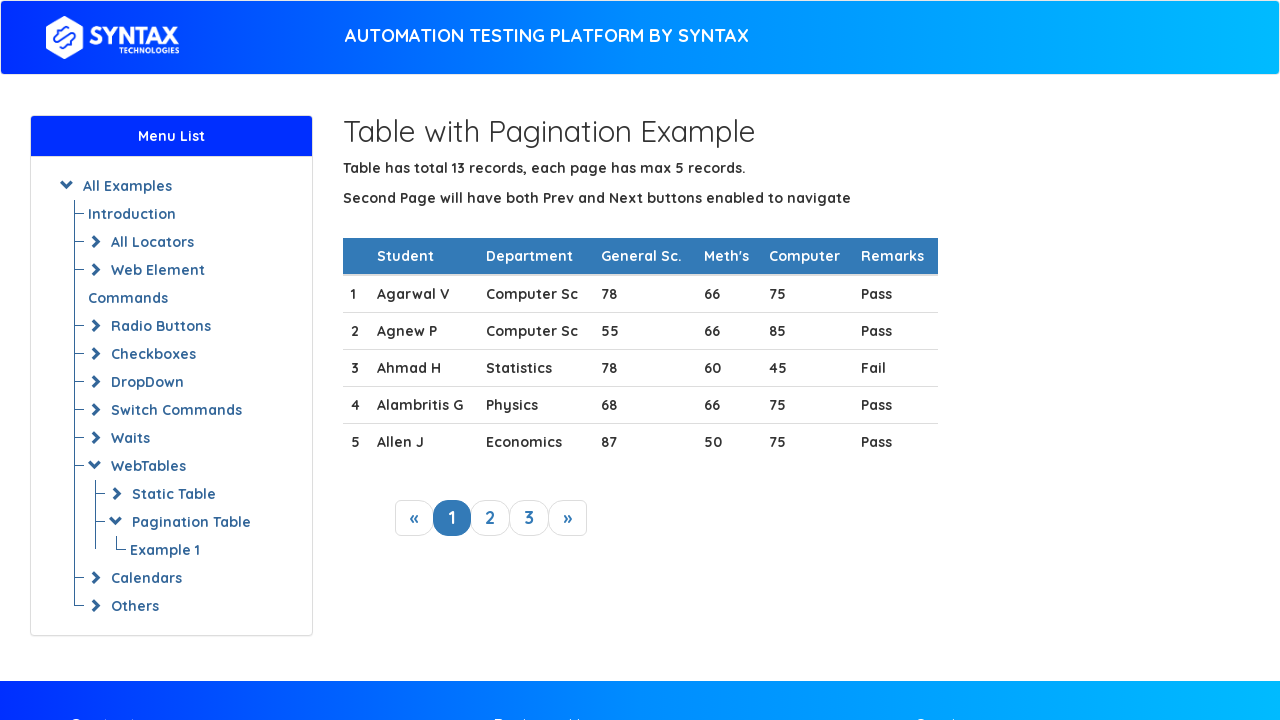

Checked row content: 
                3

                Ahmad H
      ...
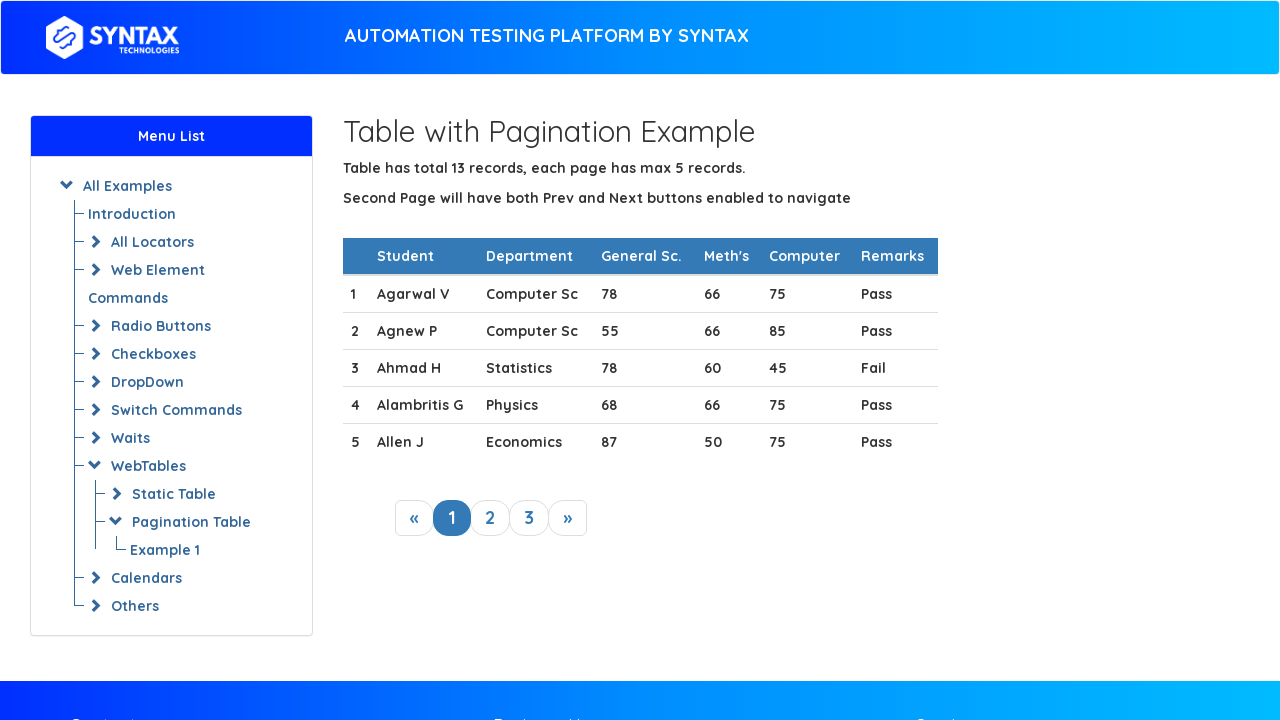

Checked row content: 
                4

                Alambritis G
 ...
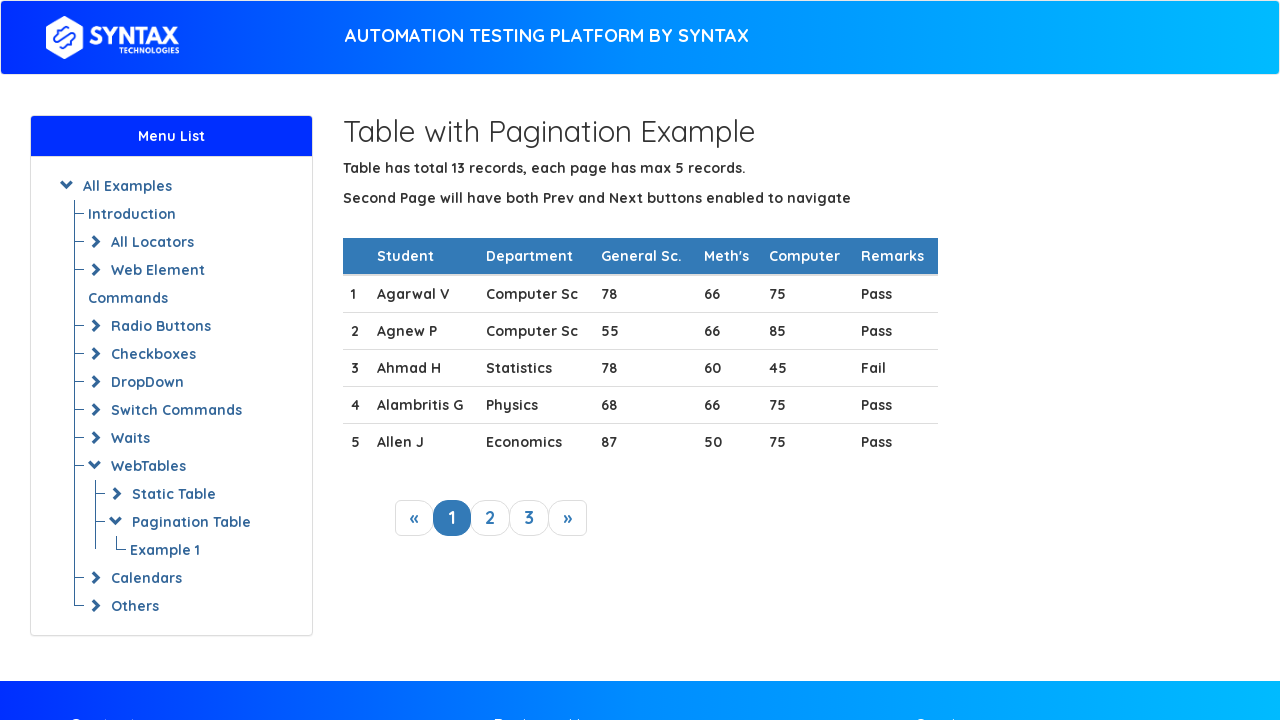

Checked row content: 
                5

                Allen J
      ...
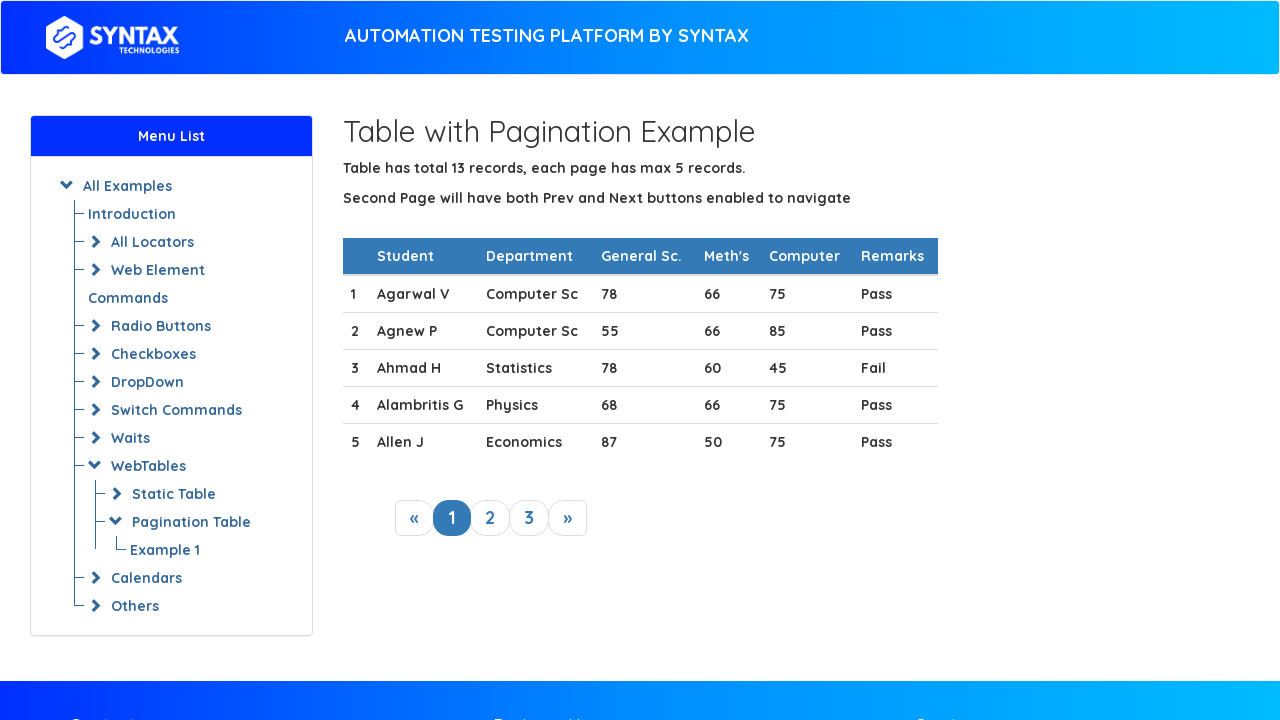

Clicked next button to navigate to next page at (568, 518) on xpath=//a[@class='next_link']
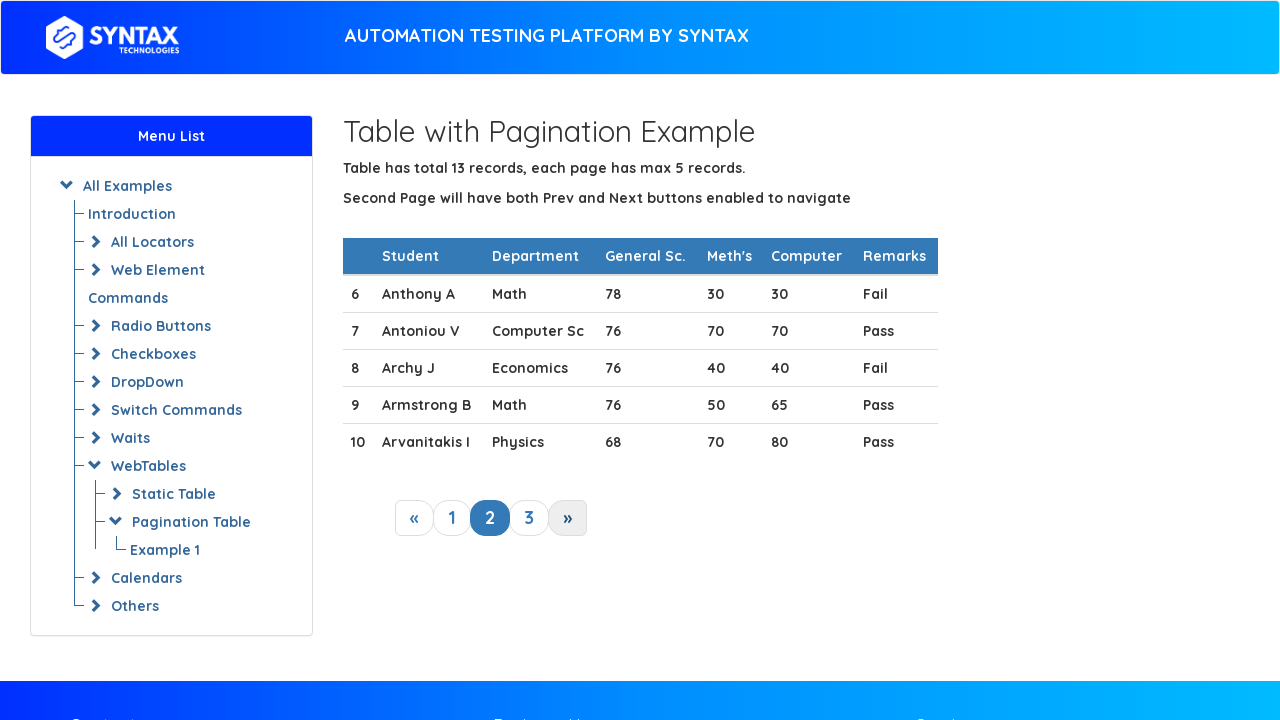

Retrieved all table rows from current page
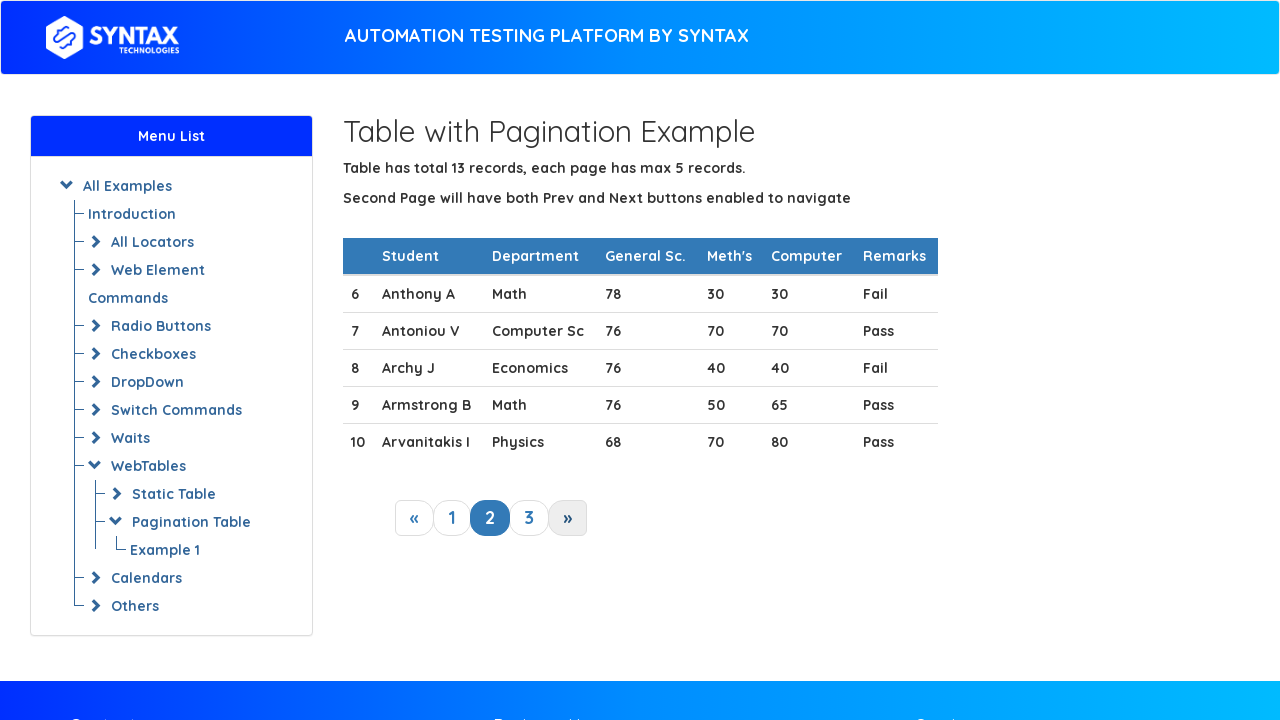

Checked row content: 6Anthony AMath783030Fail...
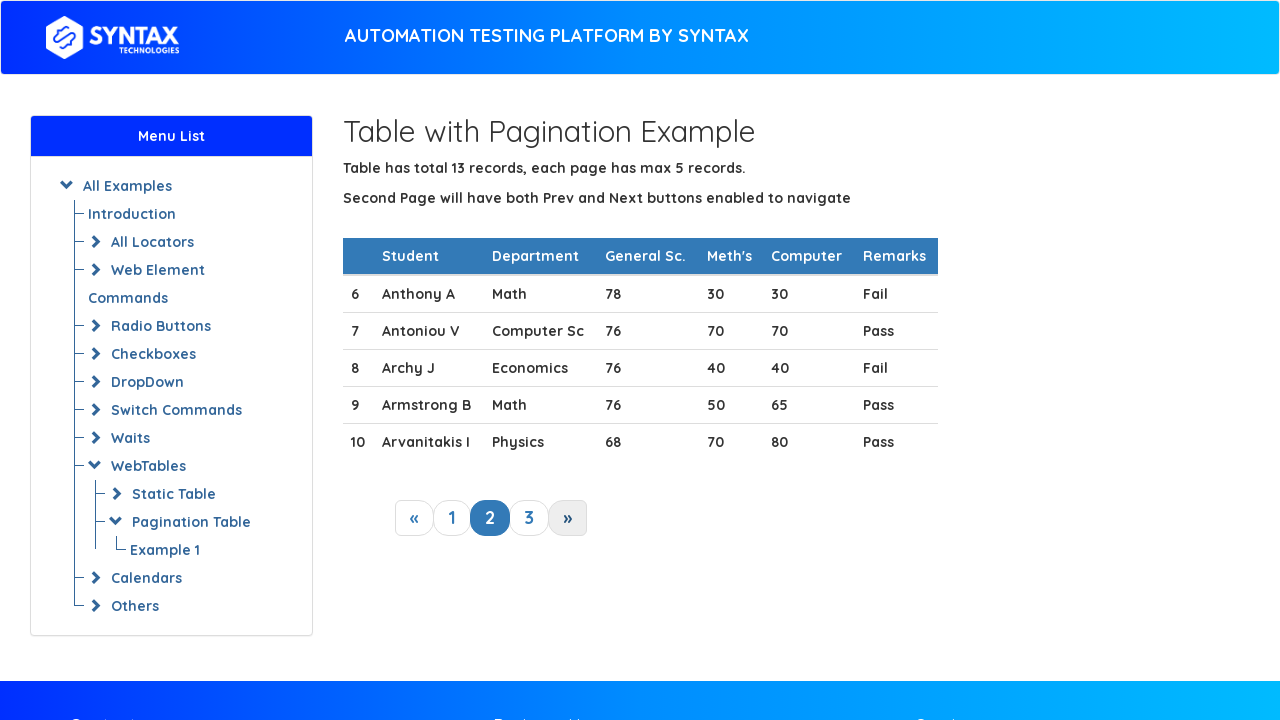

Checked row content: 7Antoniou VComputer Sc767070Pass...
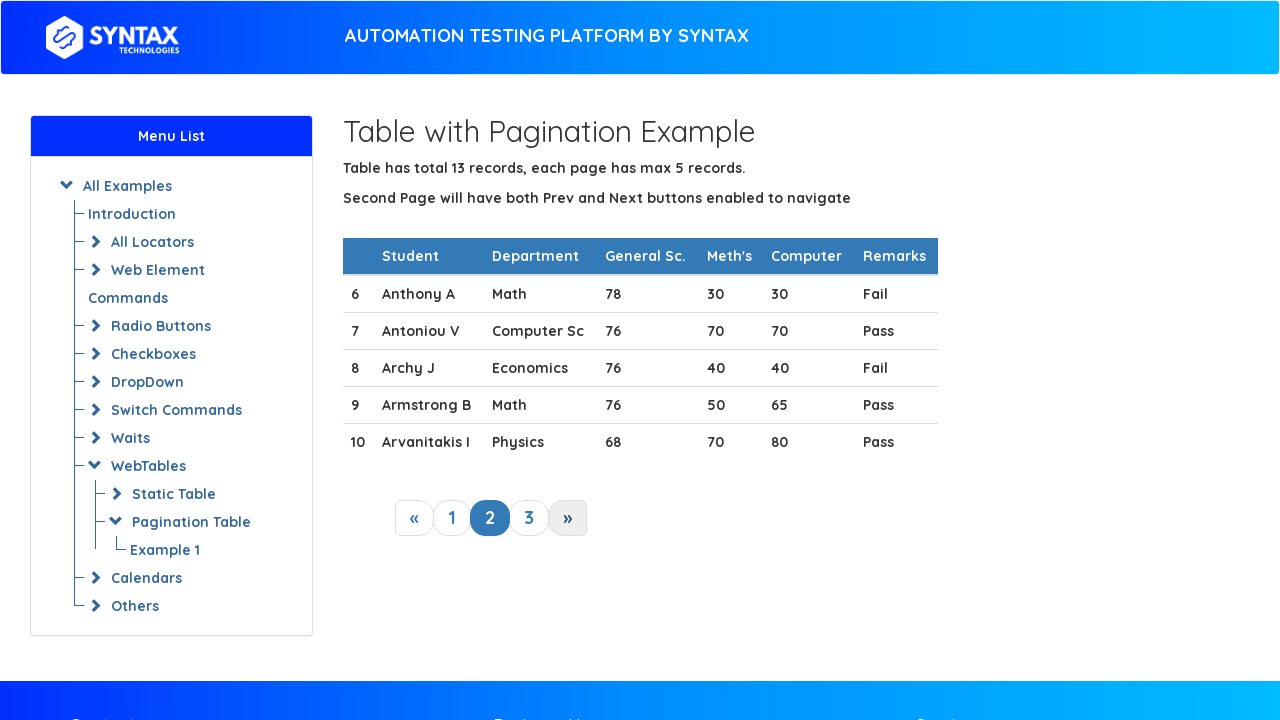

Checked row content: 8Archy JEconomics764040Fail...
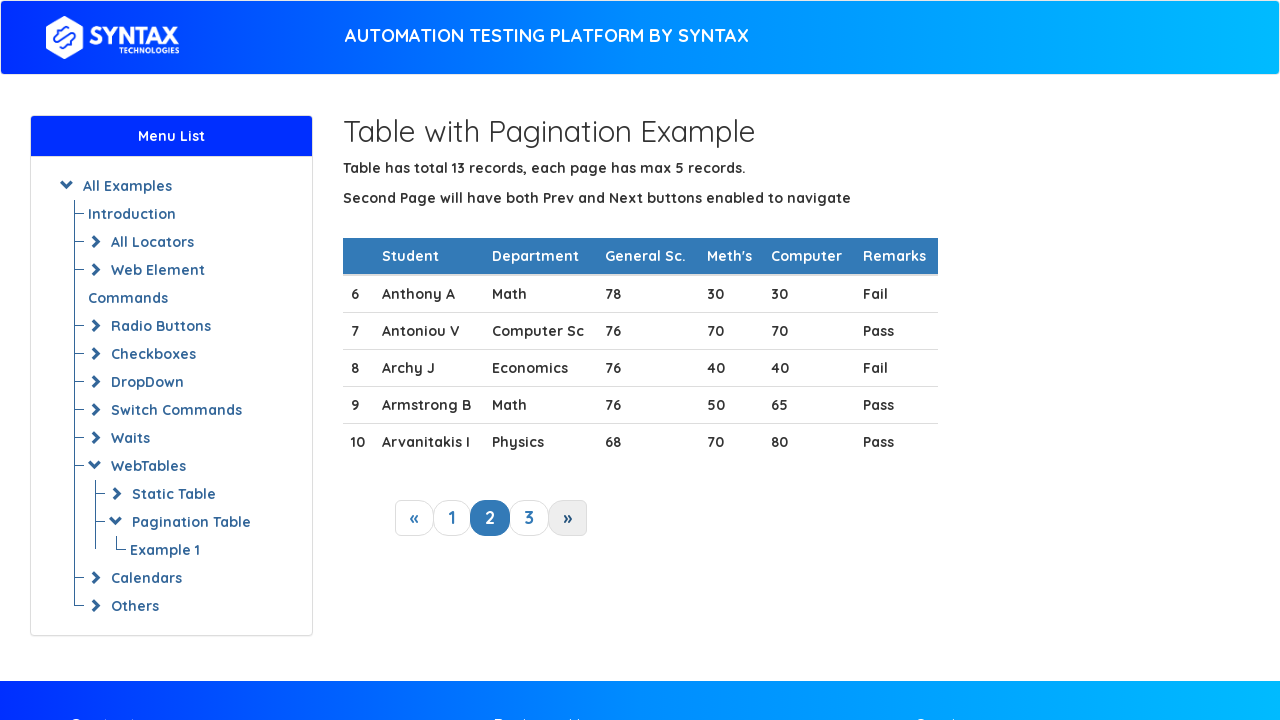

Found row containing 'Archy J'
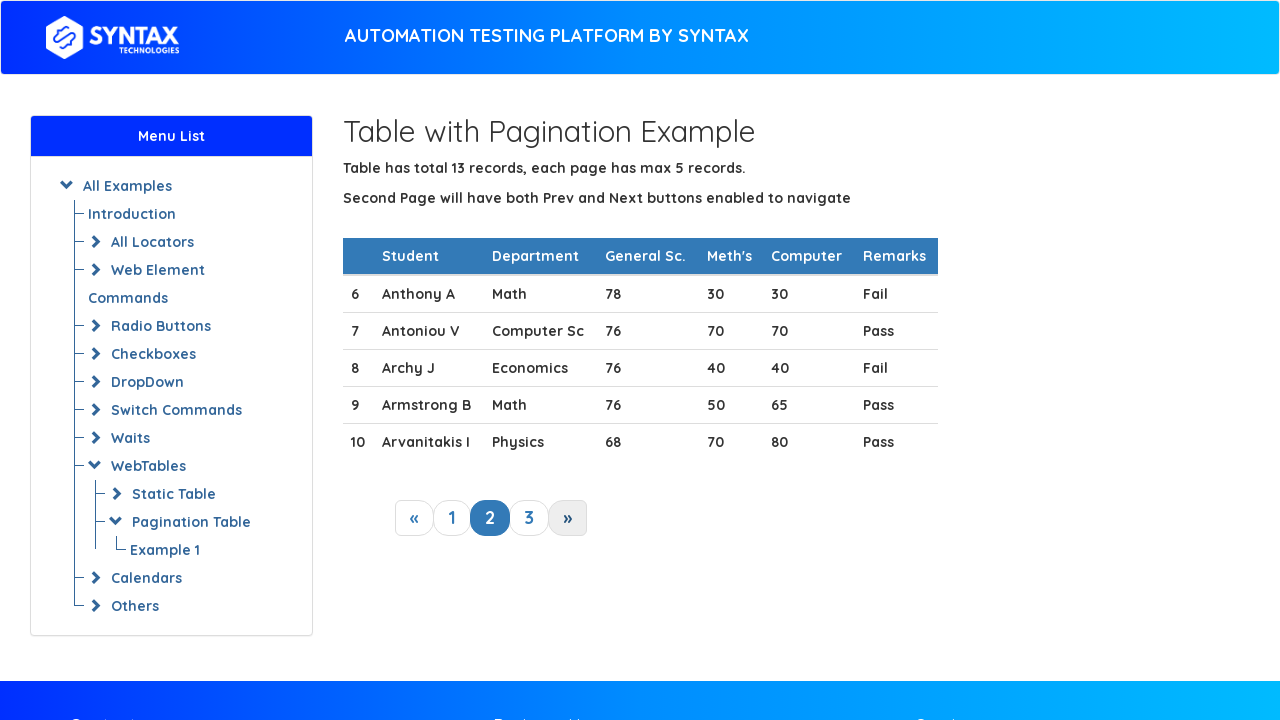

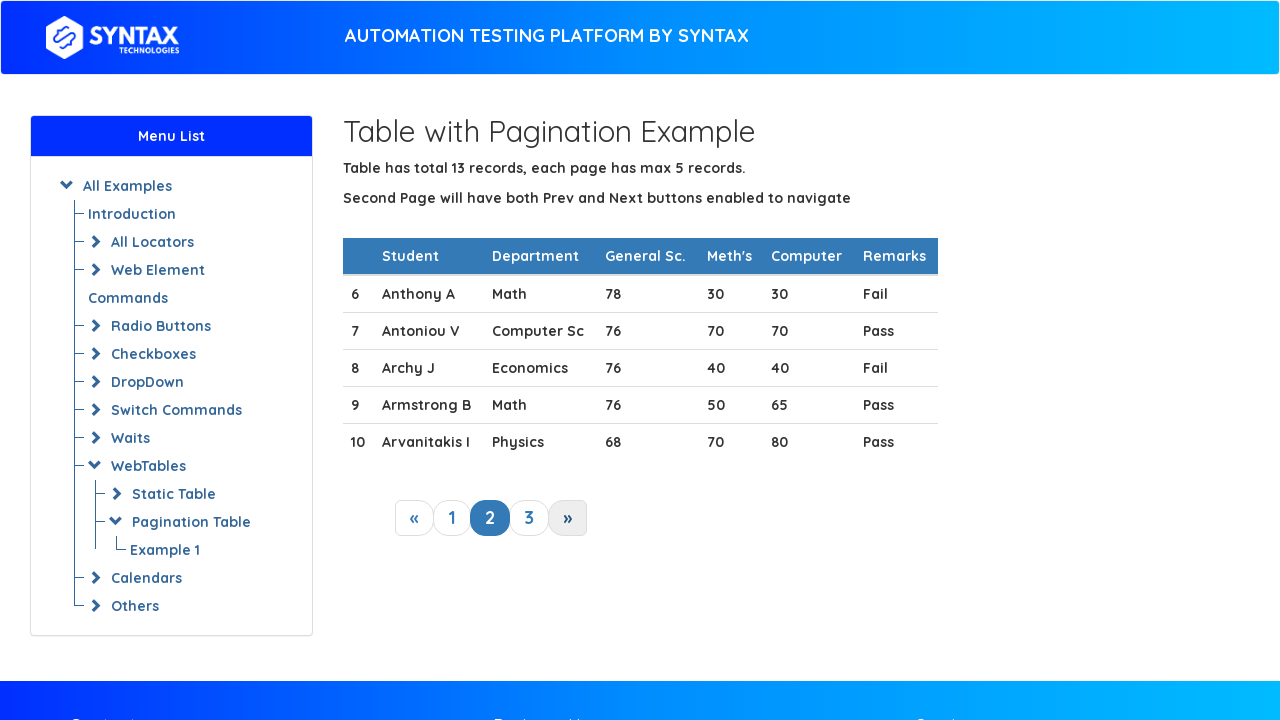